Navigates to a Selenium practice form page, finds all checkbox elements, and clicks each one to select them.

Starting URL: https://www.techlistic.com/p/selenium-practice-form.html

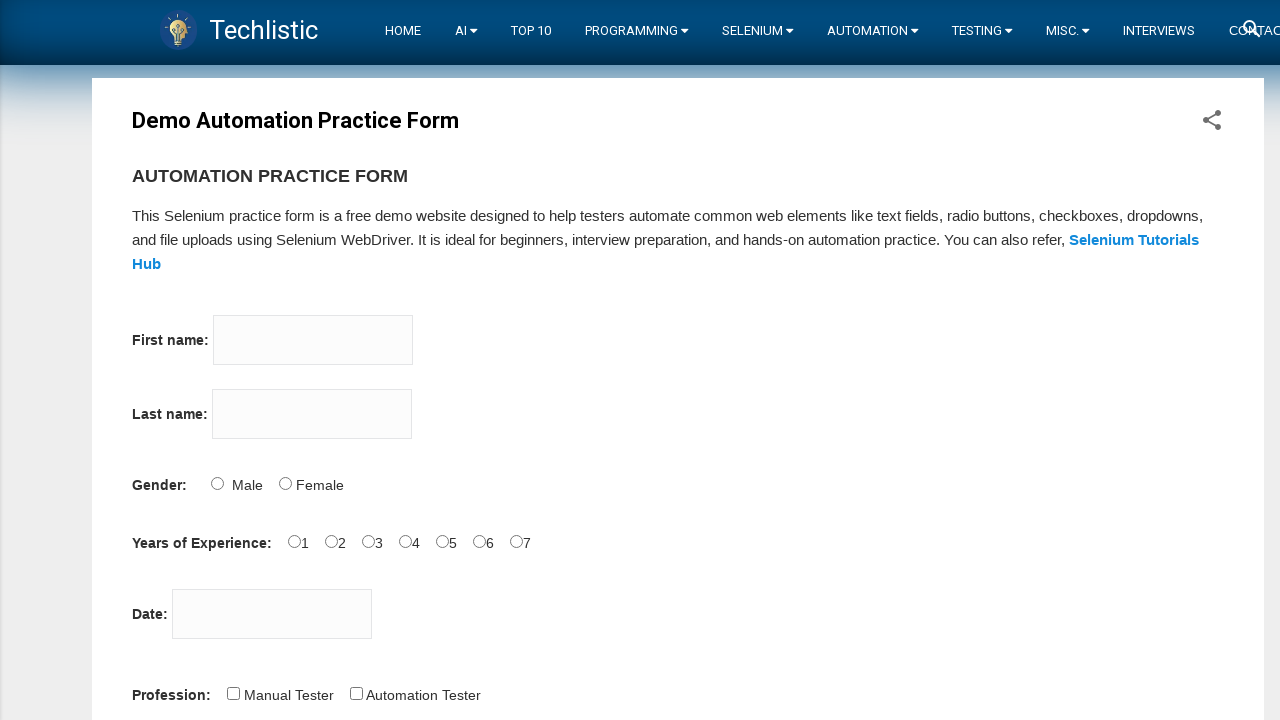

Navigated to Selenium practice form page
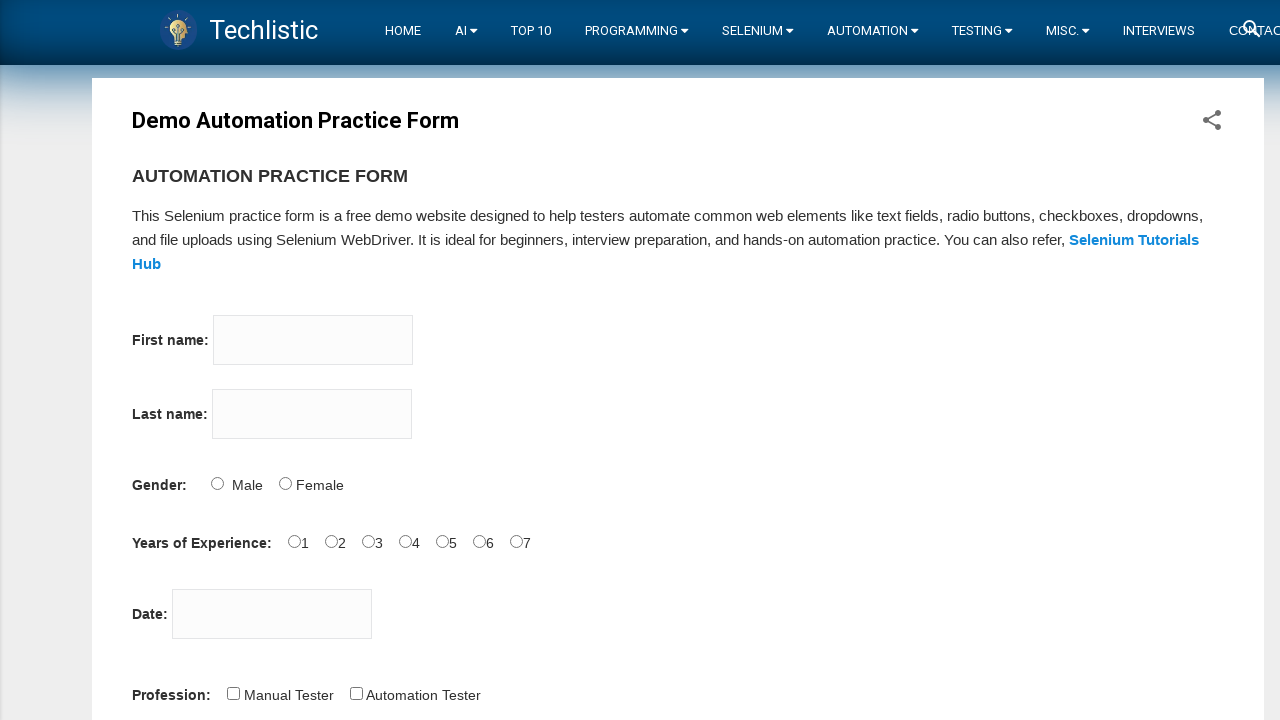

Page loaded successfully (domcontentloaded)
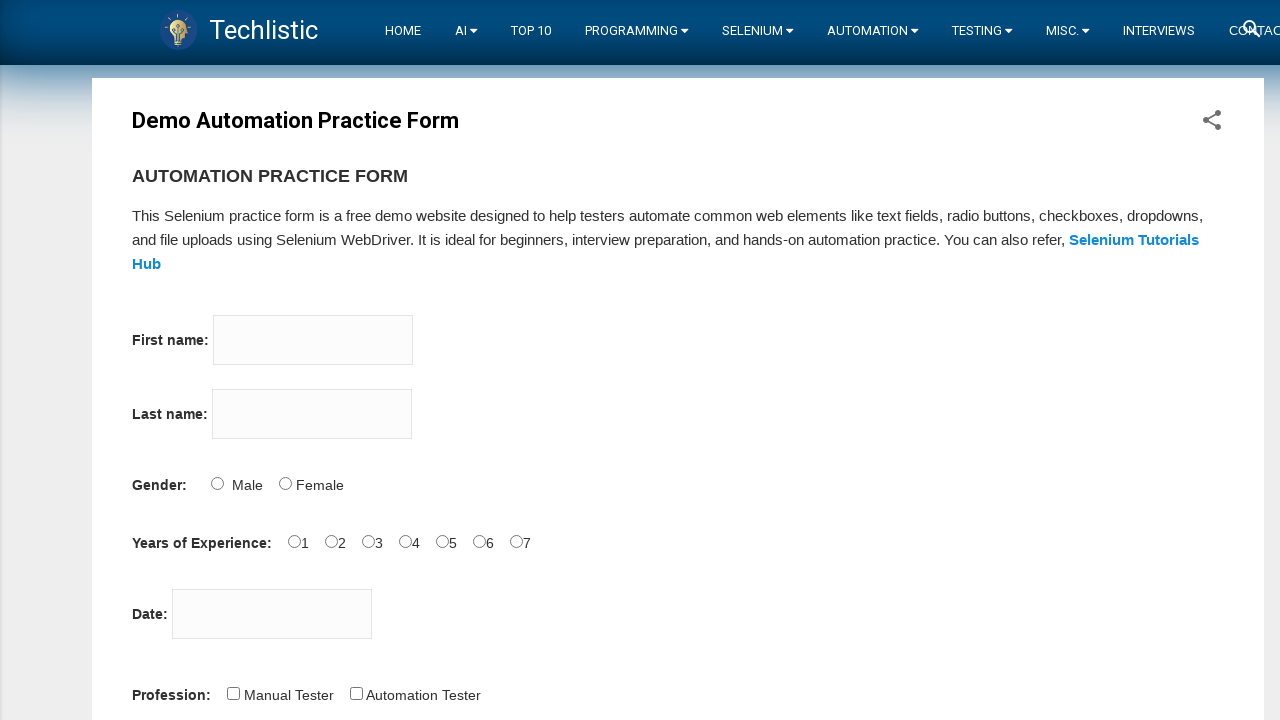

Located all checkbox elements on the page
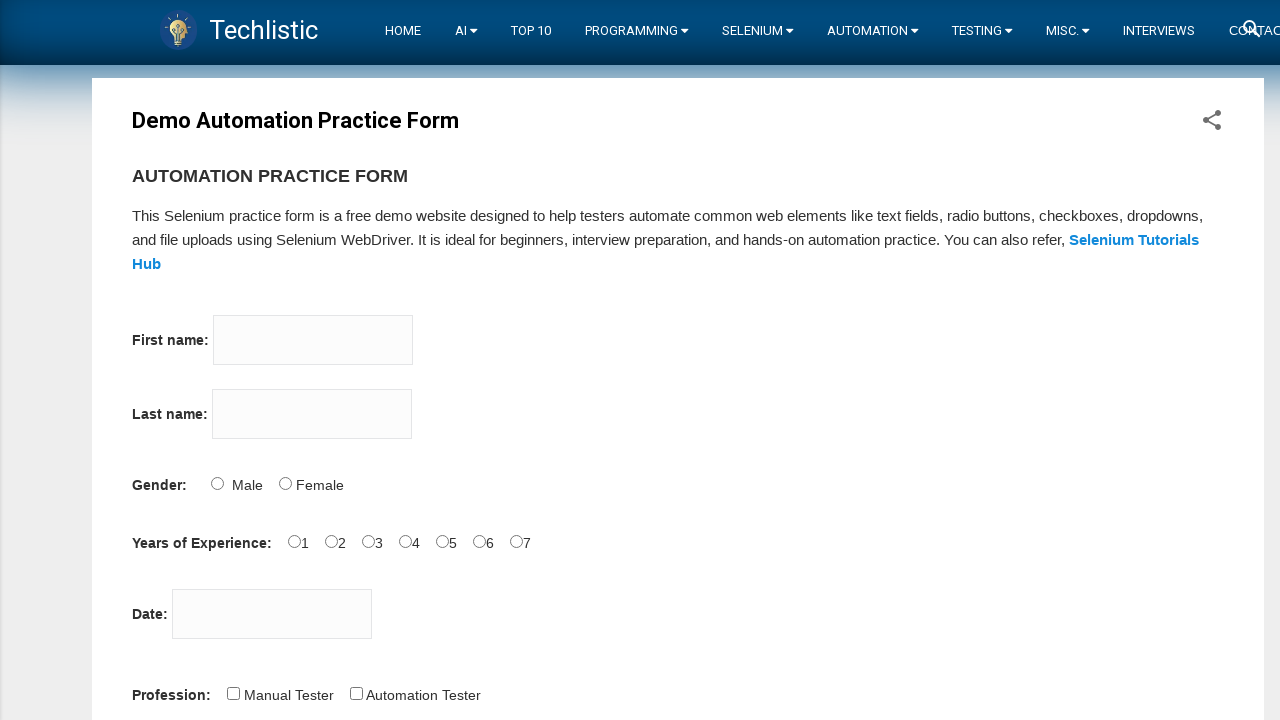

Found 5 checkbox elements total
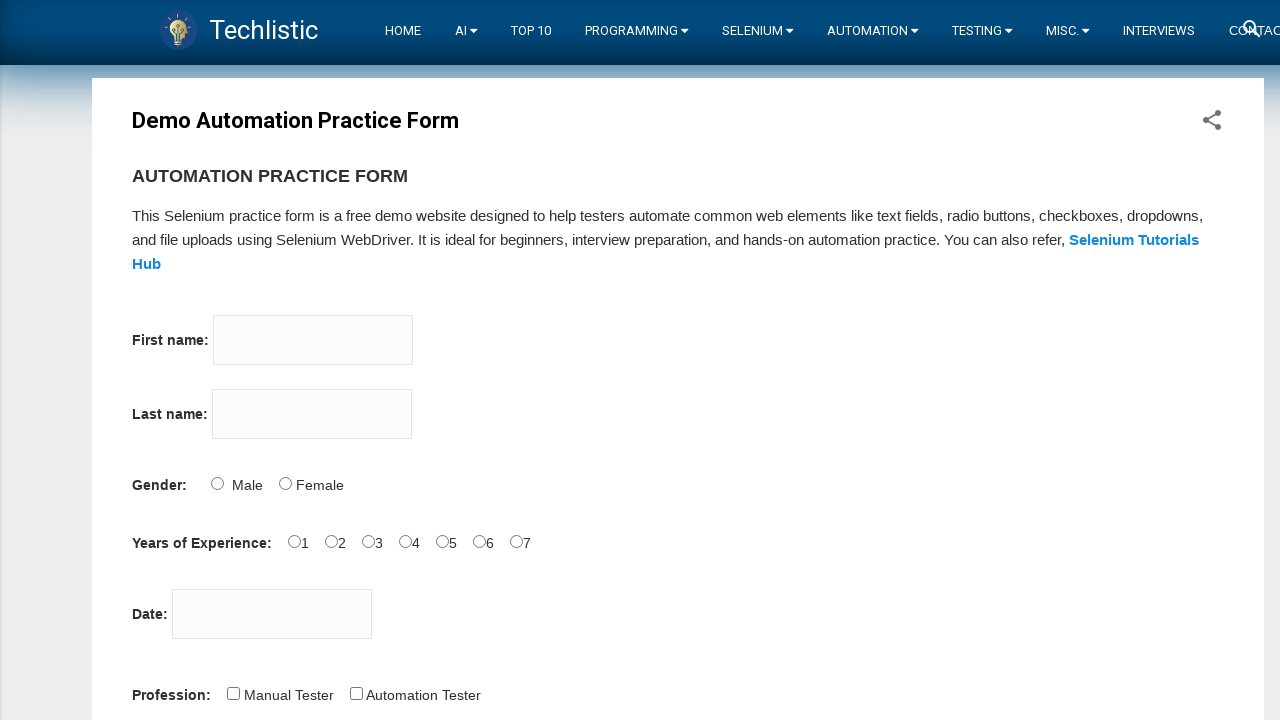

Clicked checkbox 1 of 5 at (233, 693) on input[type='checkbox'] >> nth=0
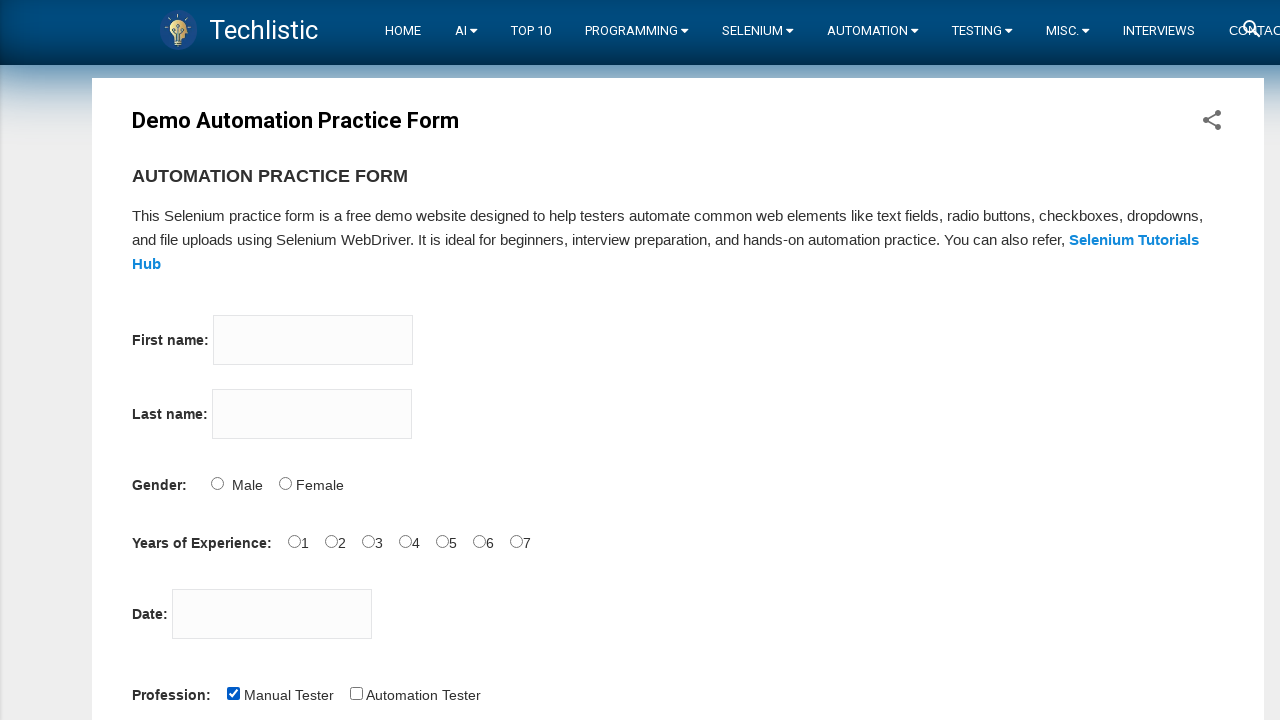

Clicked checkbox 2 of 5 at (356, 693) on input[type='checkbox'] >> nth=1
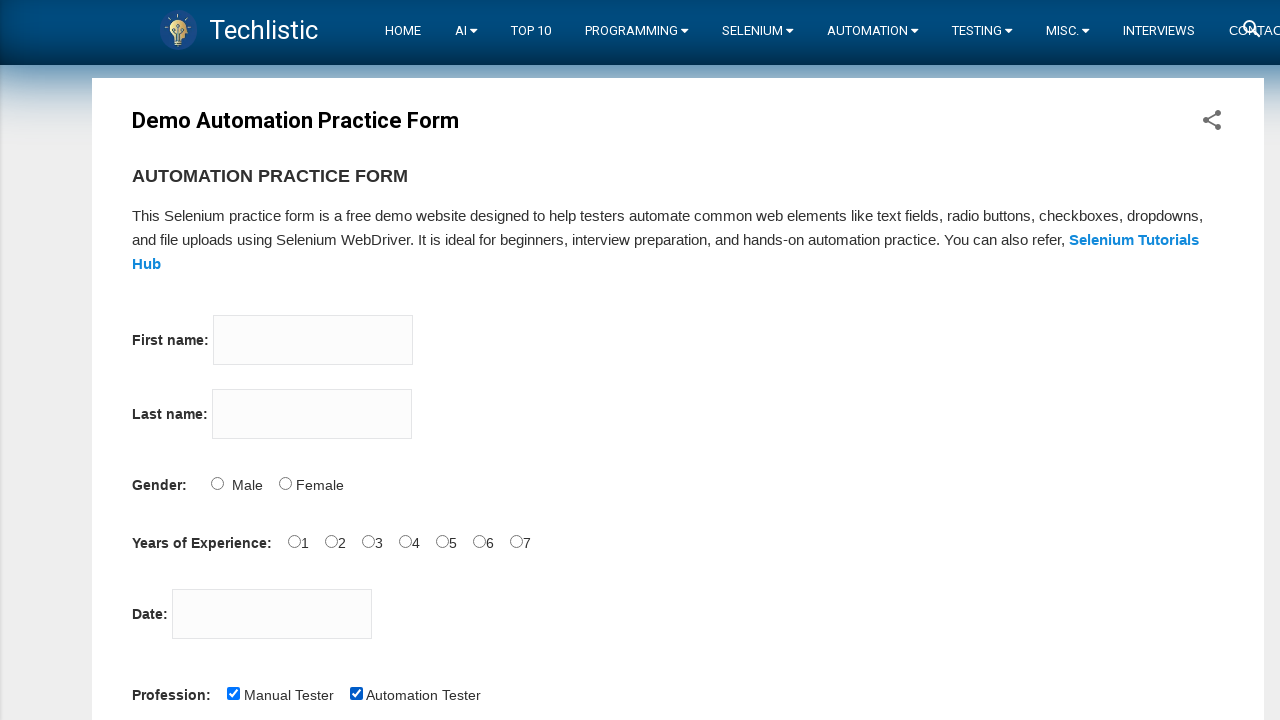

Clicked checkbox 3 of 5 at (281, 360) on input[type='checkbox'] >> nth=2
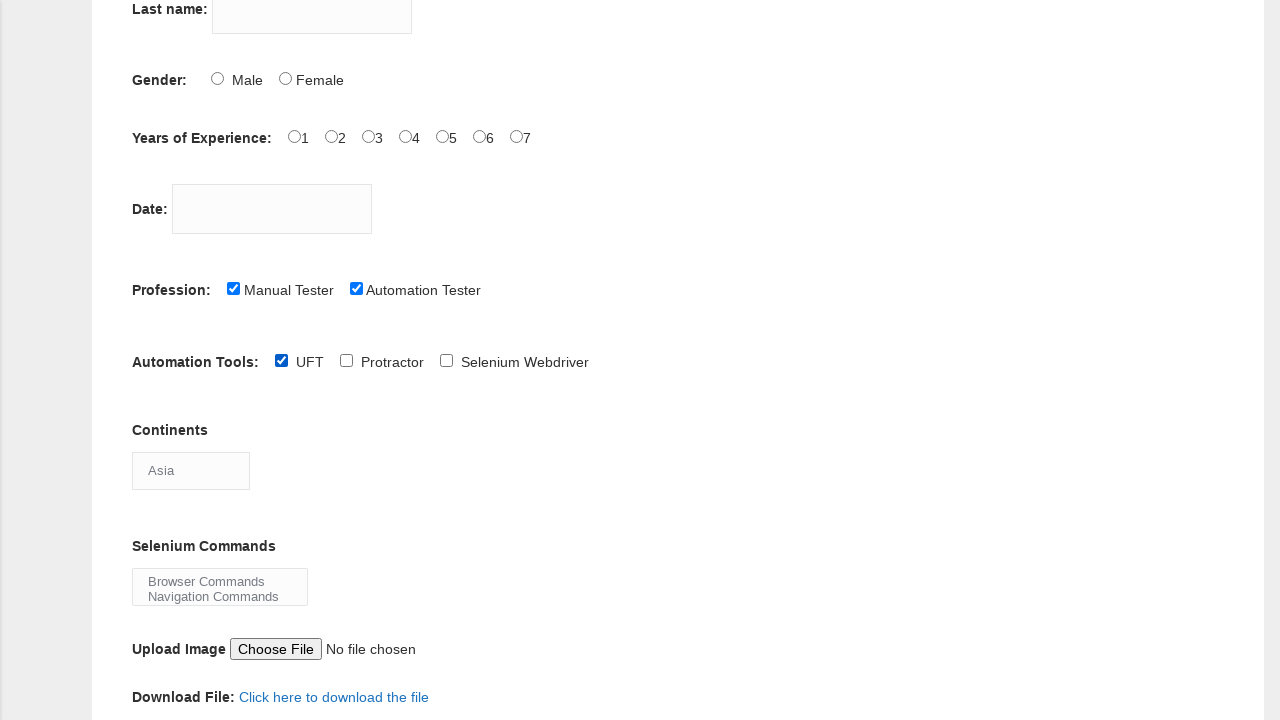

Clicked checkbox 4 of 5 at (346, 360) on input[type='checkbox'] >> nth=3
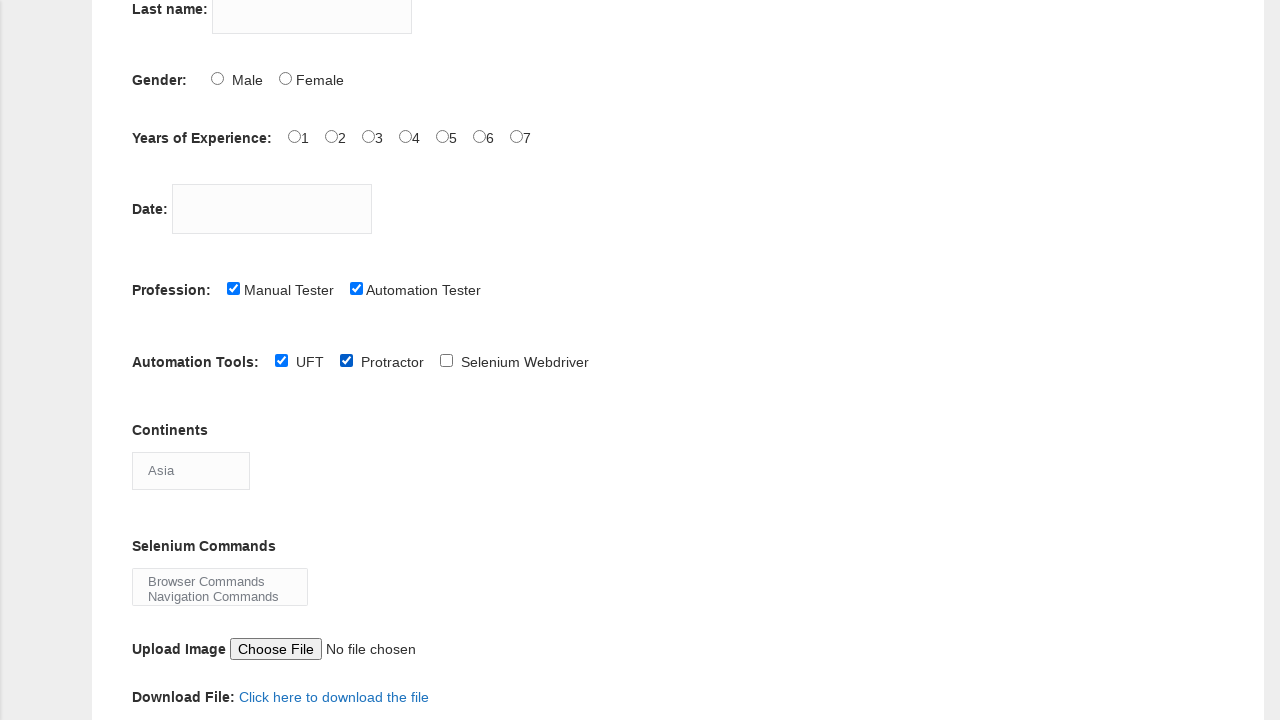

Clicked checkbox 5 of 5 at (446, 360) on input[type='checkbox'] >> nth=4
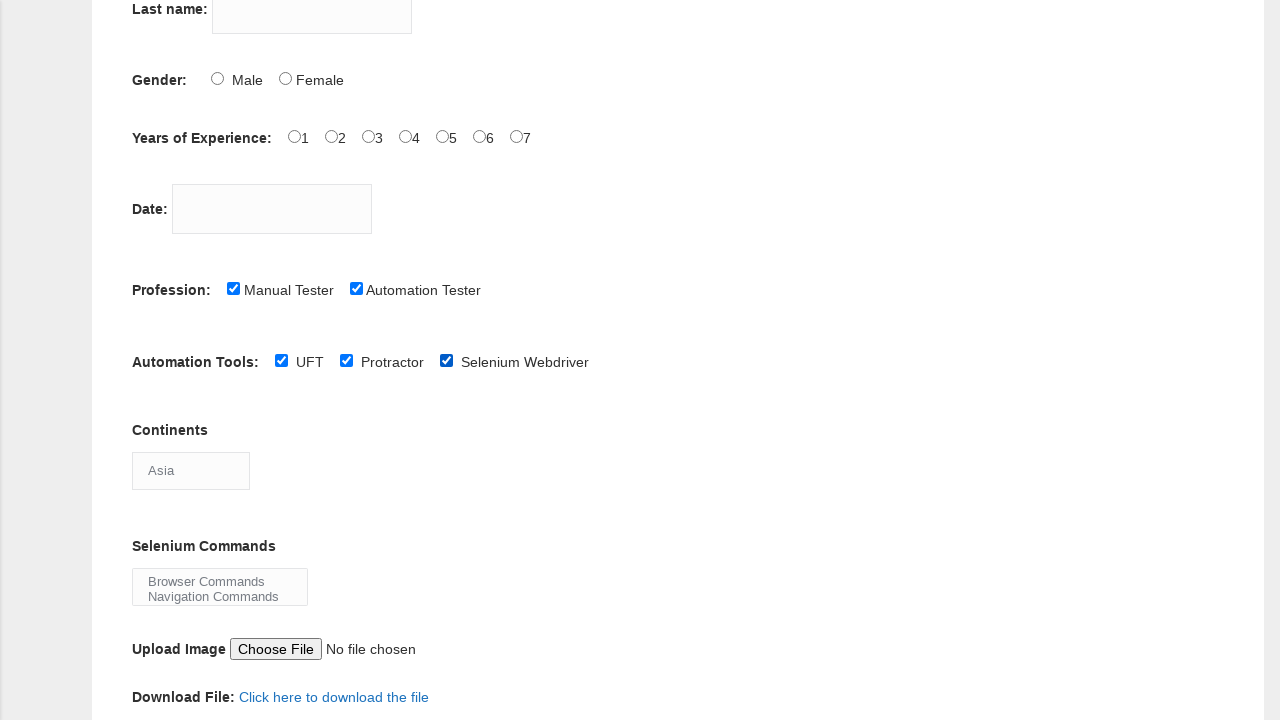

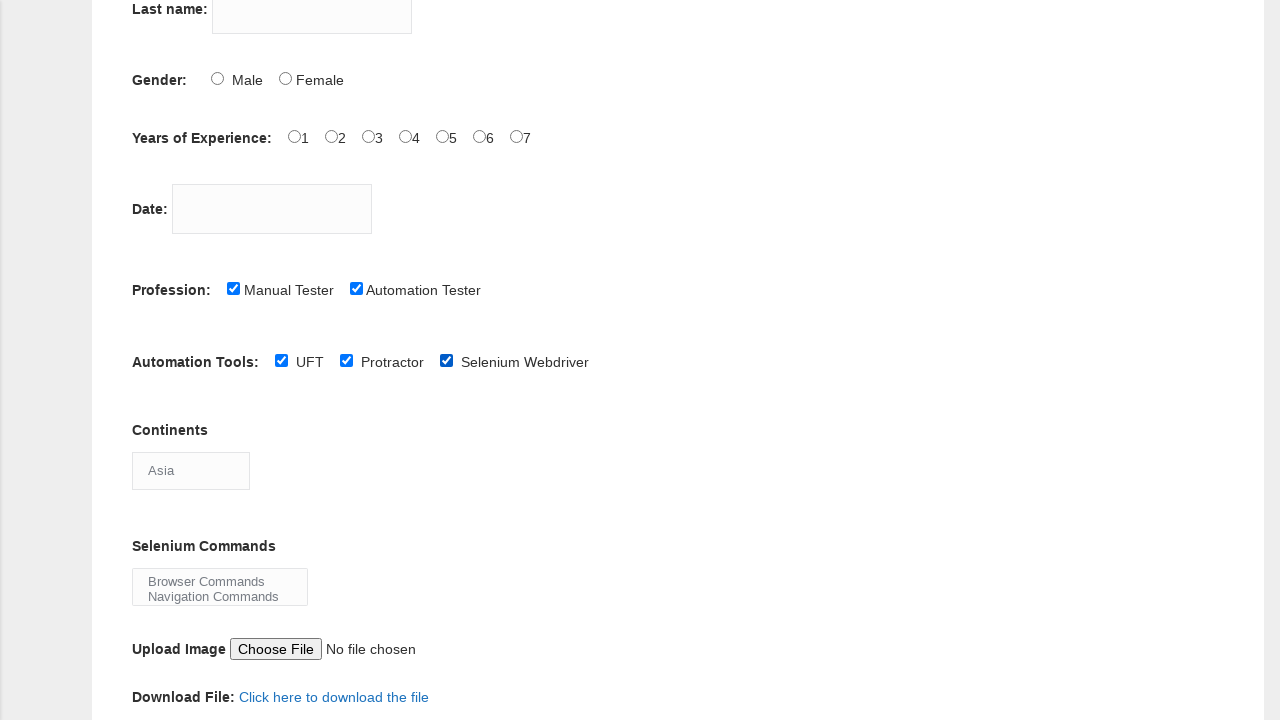